Tests dynamic element interaction by waiting for a button to become clickable and then clicking it

Starting URL: https://demoqa.com/dynamic-properties

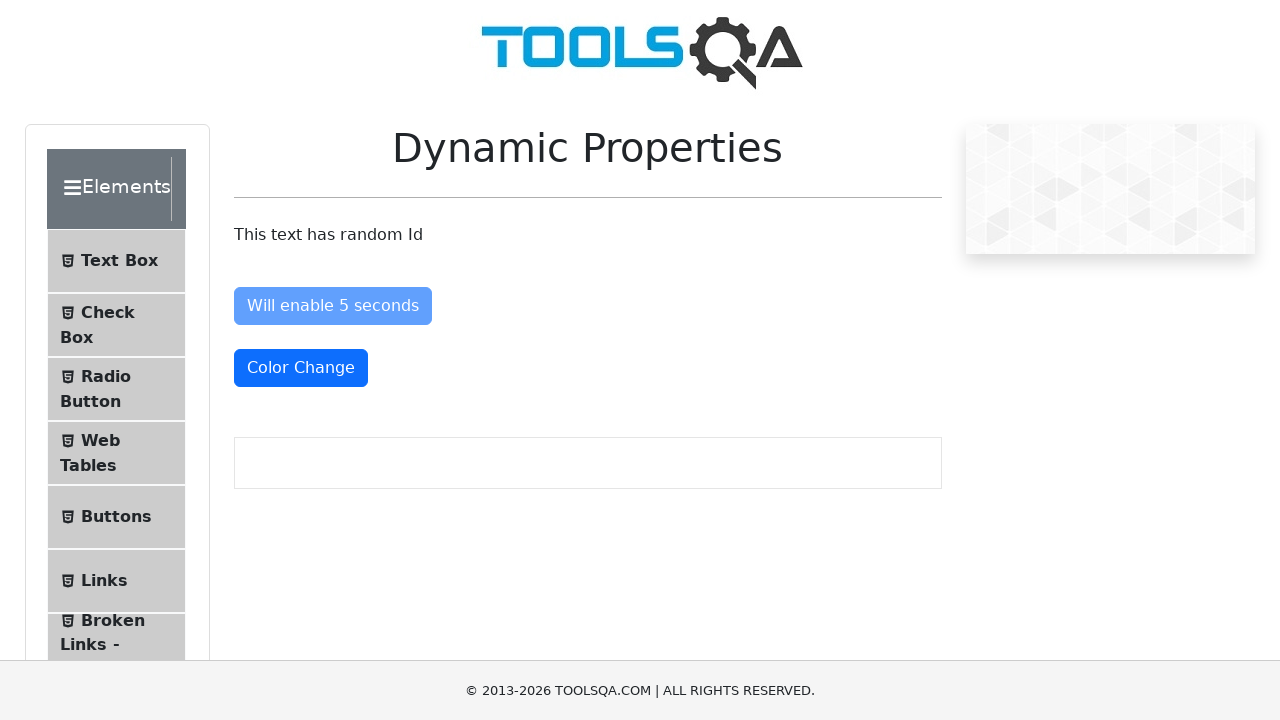

Waited for 'Visible After' button to become visible (max 10 seconds)
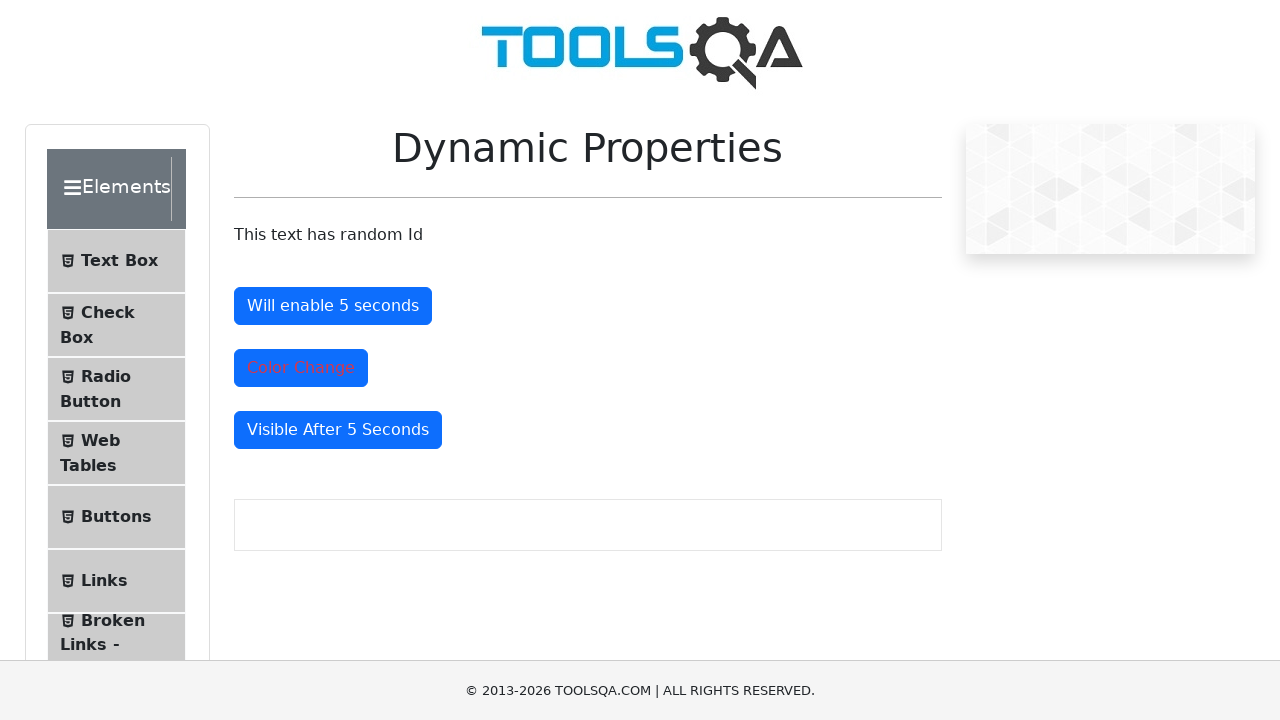

Clicked the 'Visible After' button at (338, 430) on button#visibleAfter
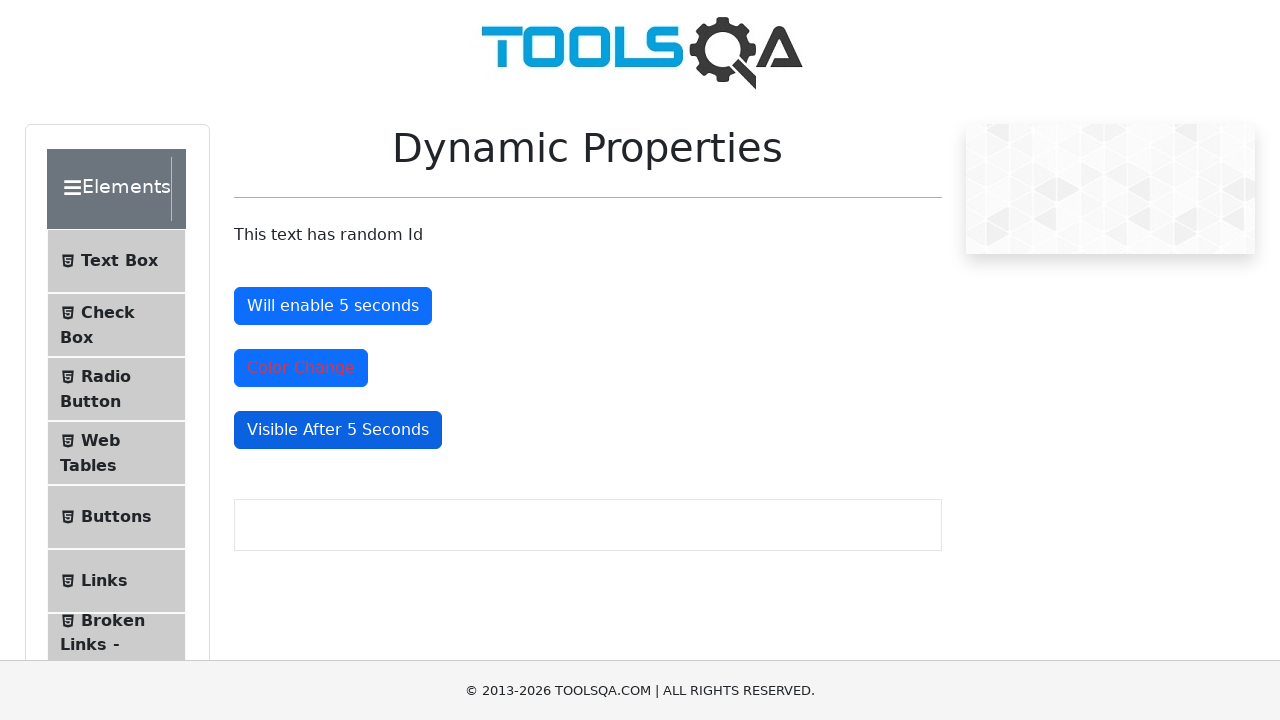

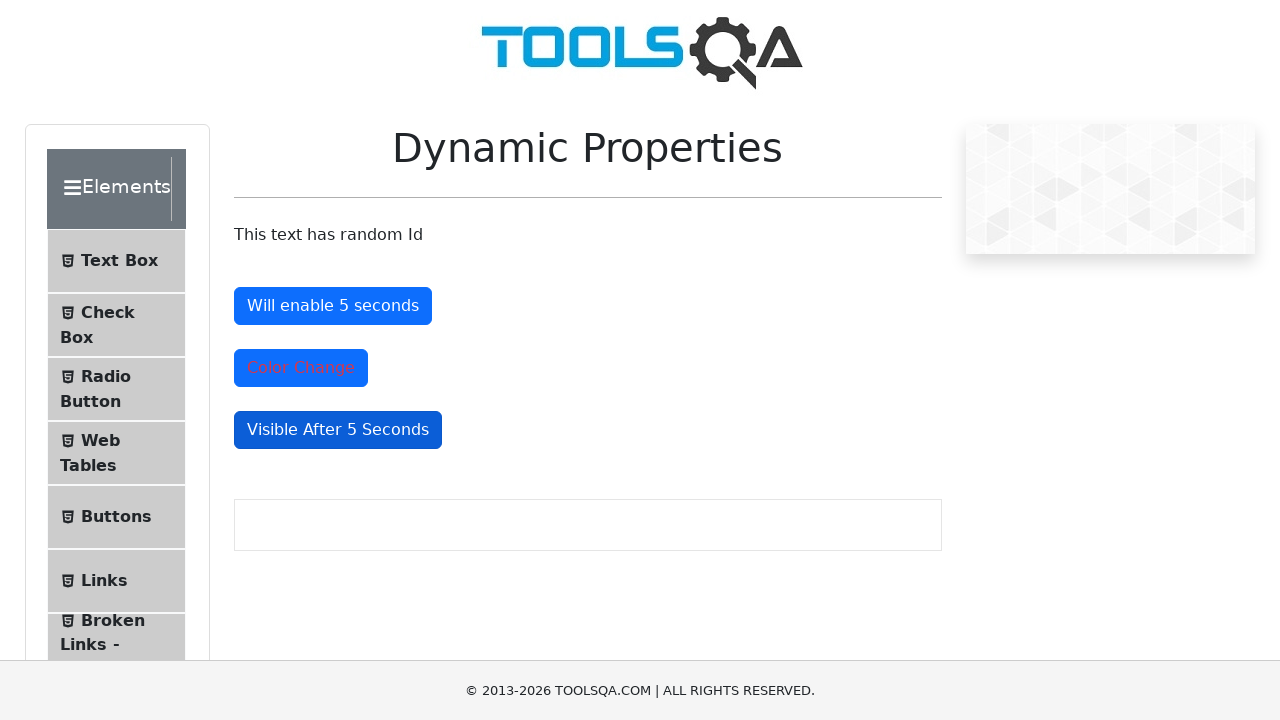